Tests calculator multiplication operation by entering 2e2 (200) and 1.5, selecting multiply operation, and verifying the result is 300

Starting URL: http://calculatorhtml.onrender.com

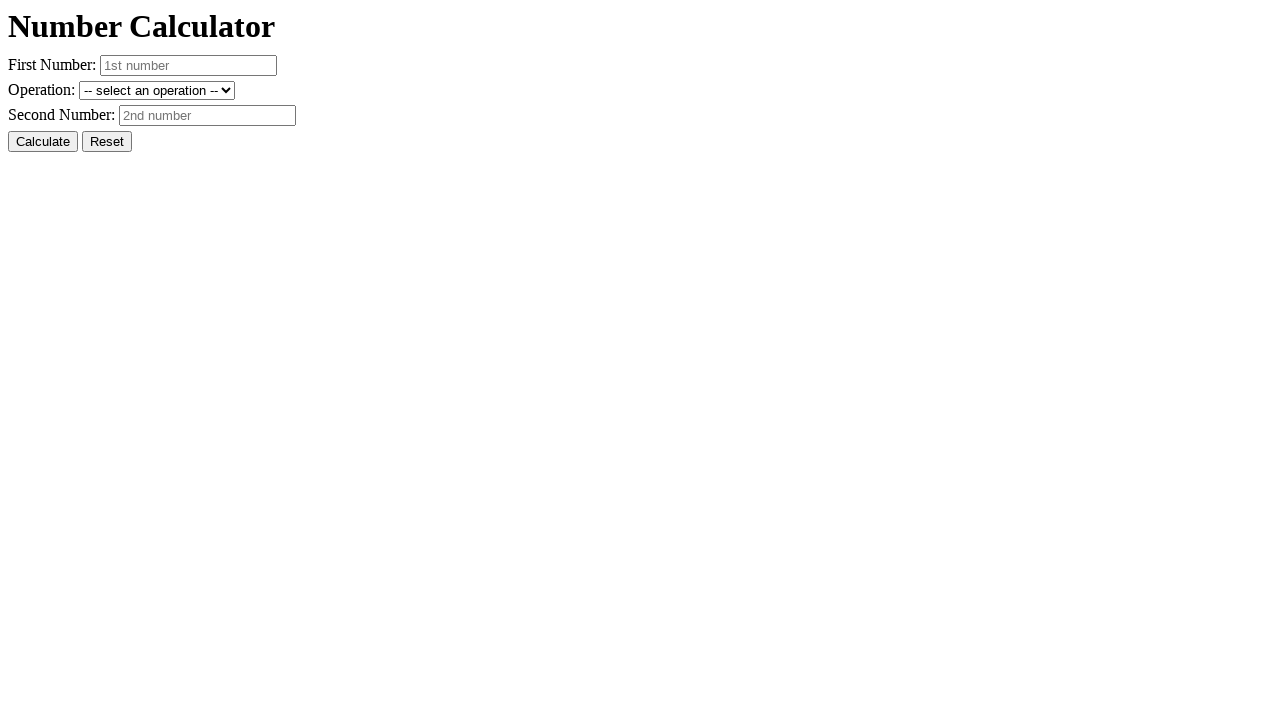

Clicked Reset button to clear previous state at (107, 142) on #resetButton
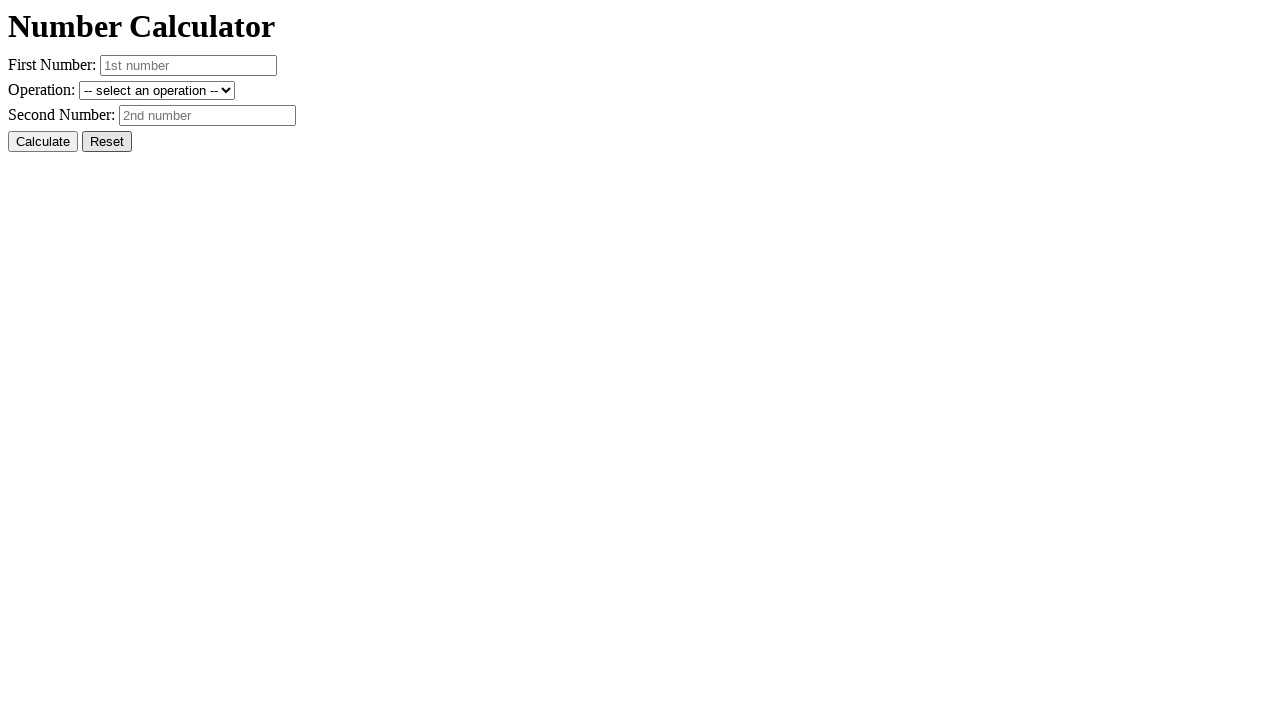

Entered first number 2e2 (200) in scientific notation on #number1
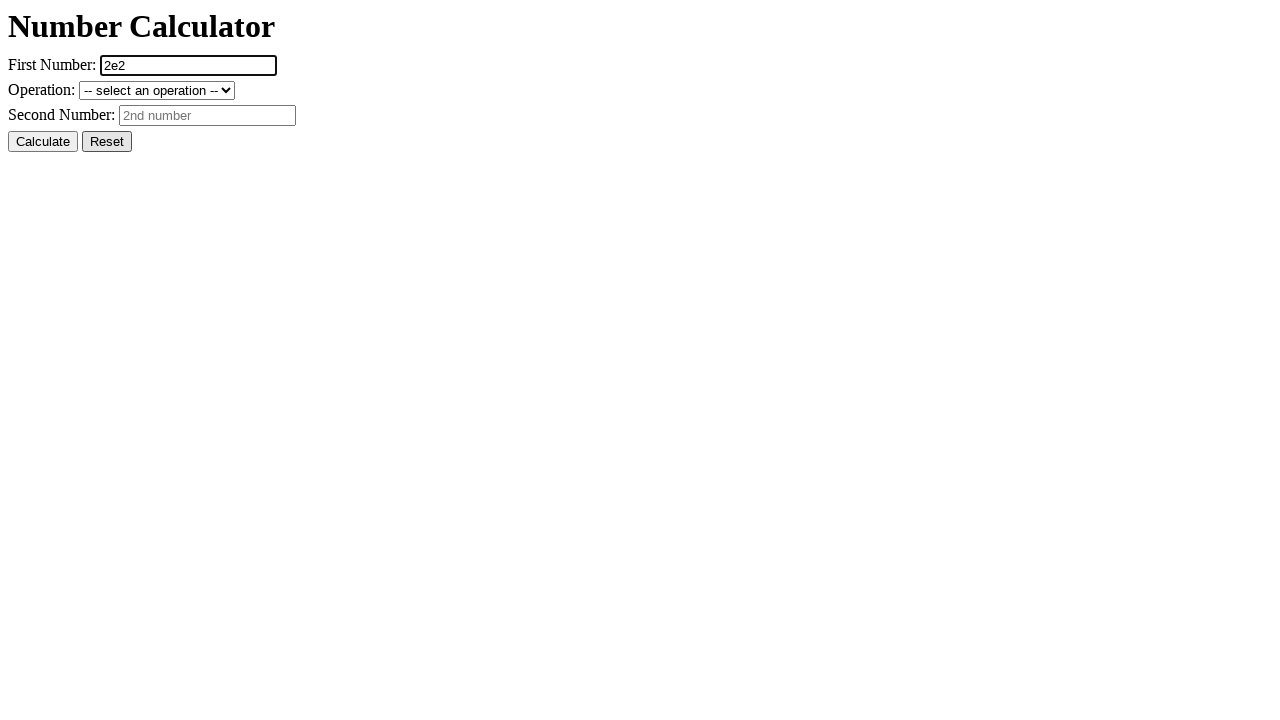

Entered second number 1.5 on #number2
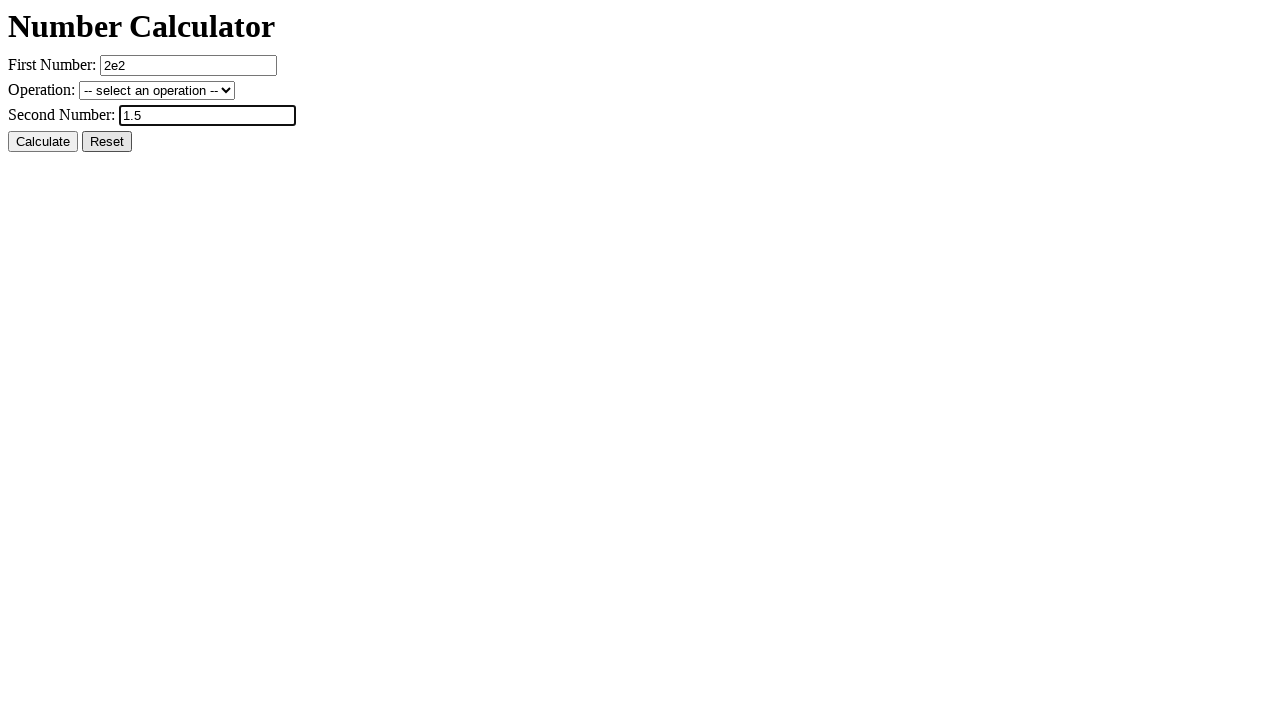

Selected multiply operation from dropdown on #operation
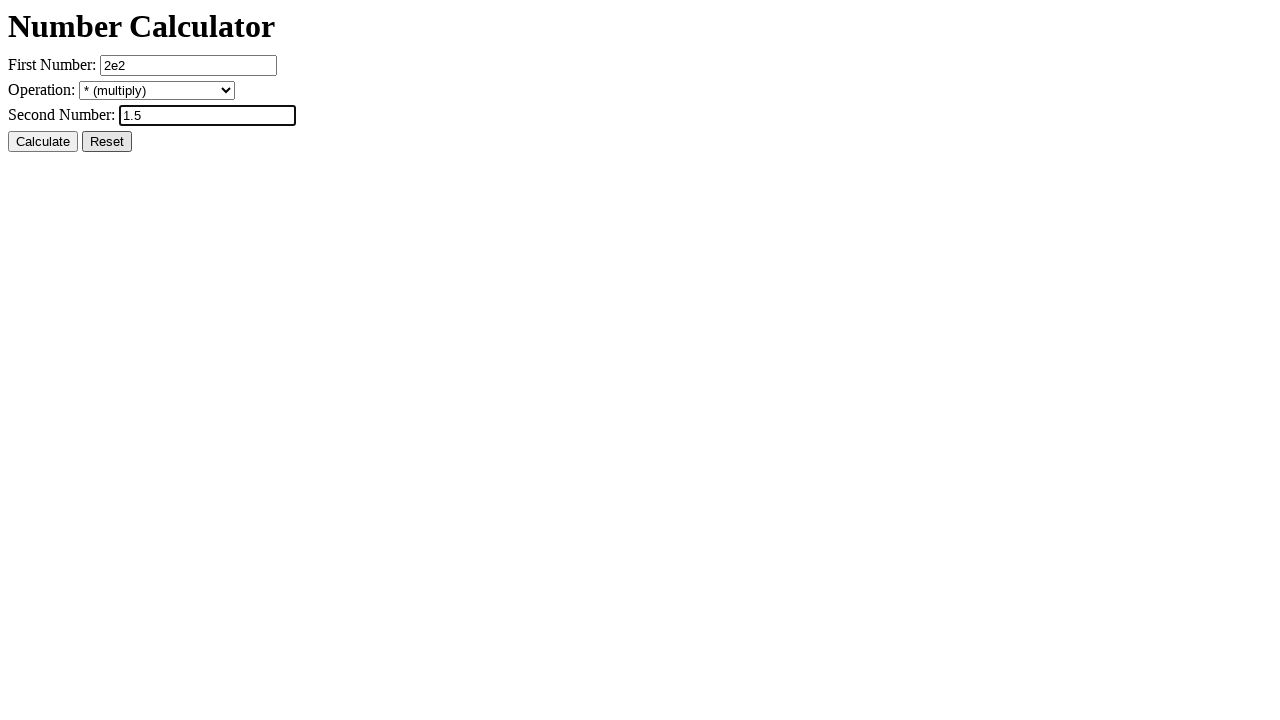

Clicked Calculate button to perform multiplication at (43, 142) on #calcButton
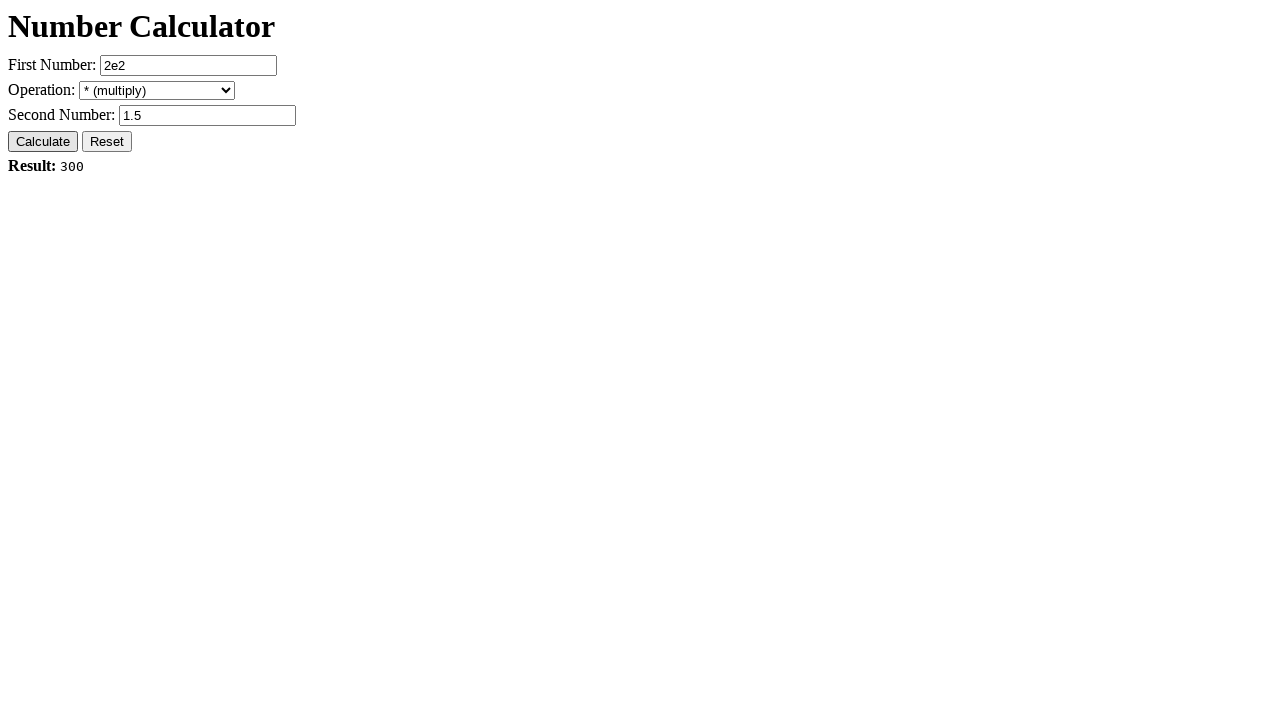

Waited for result element to appear and verified result is 300
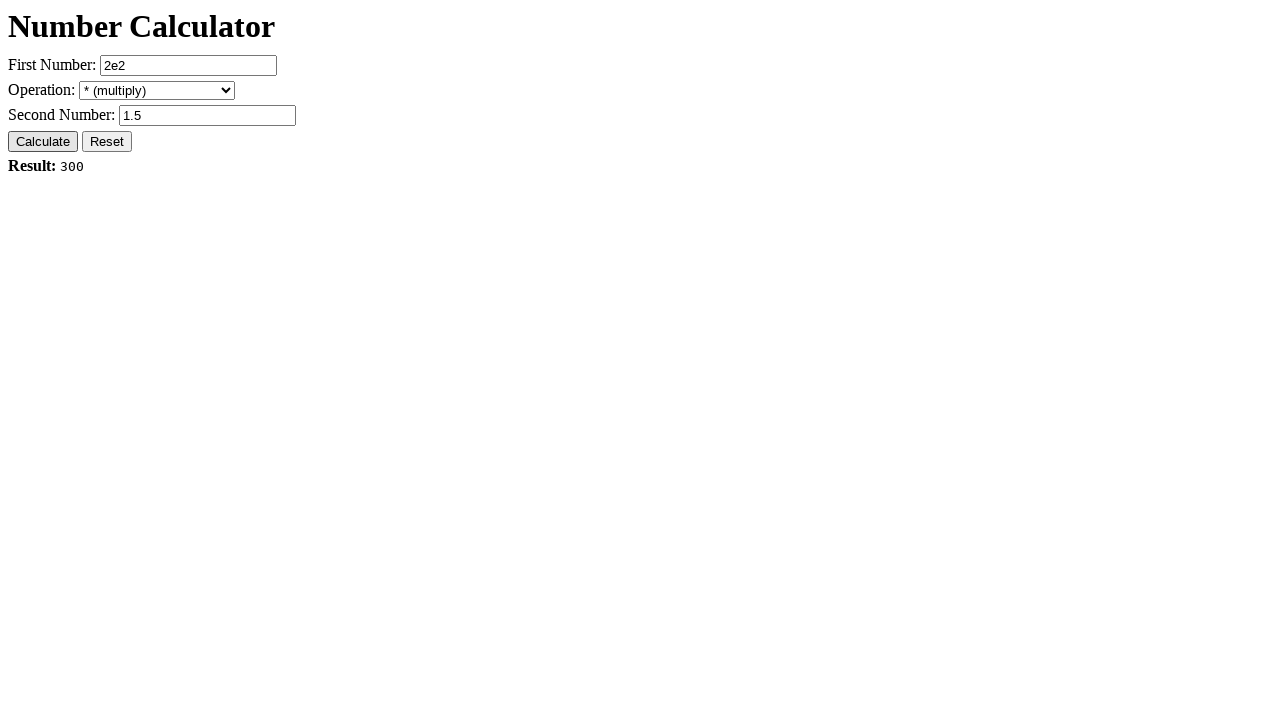

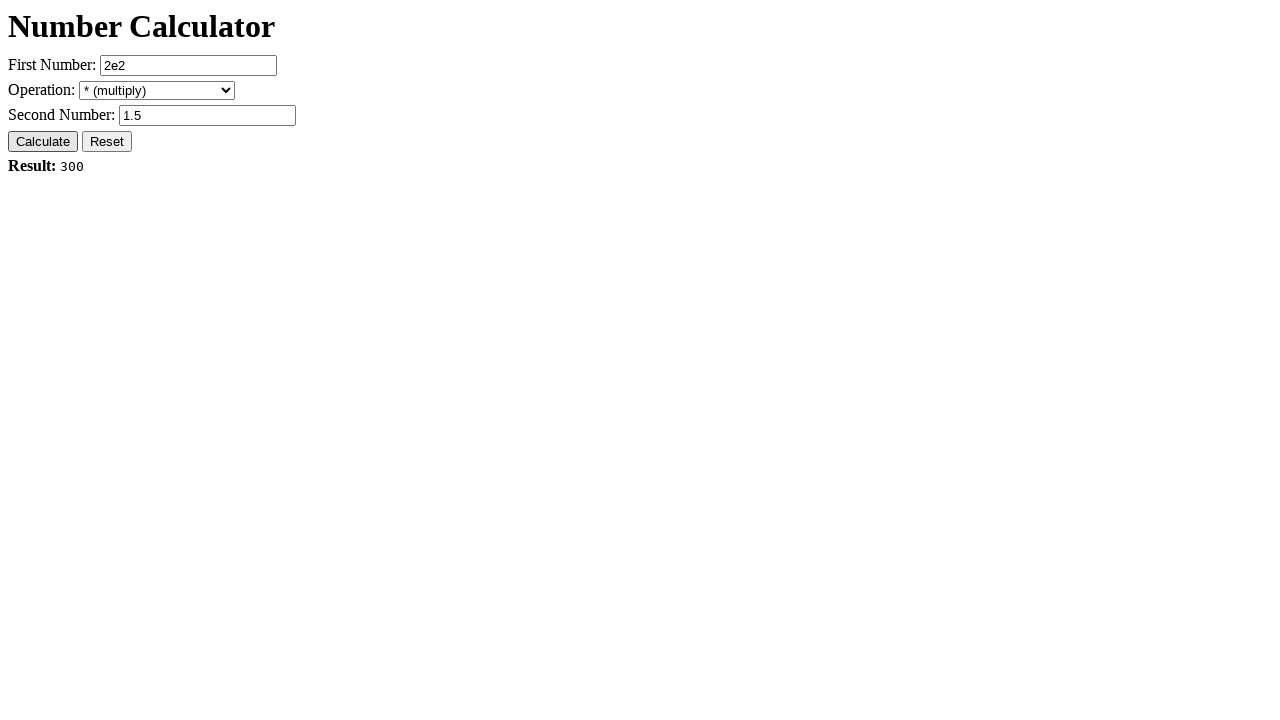